Fills in a date picker field with a specific date (07/17/1999)

Starting URL: https://selectorshub.com/xpath-practice-page/

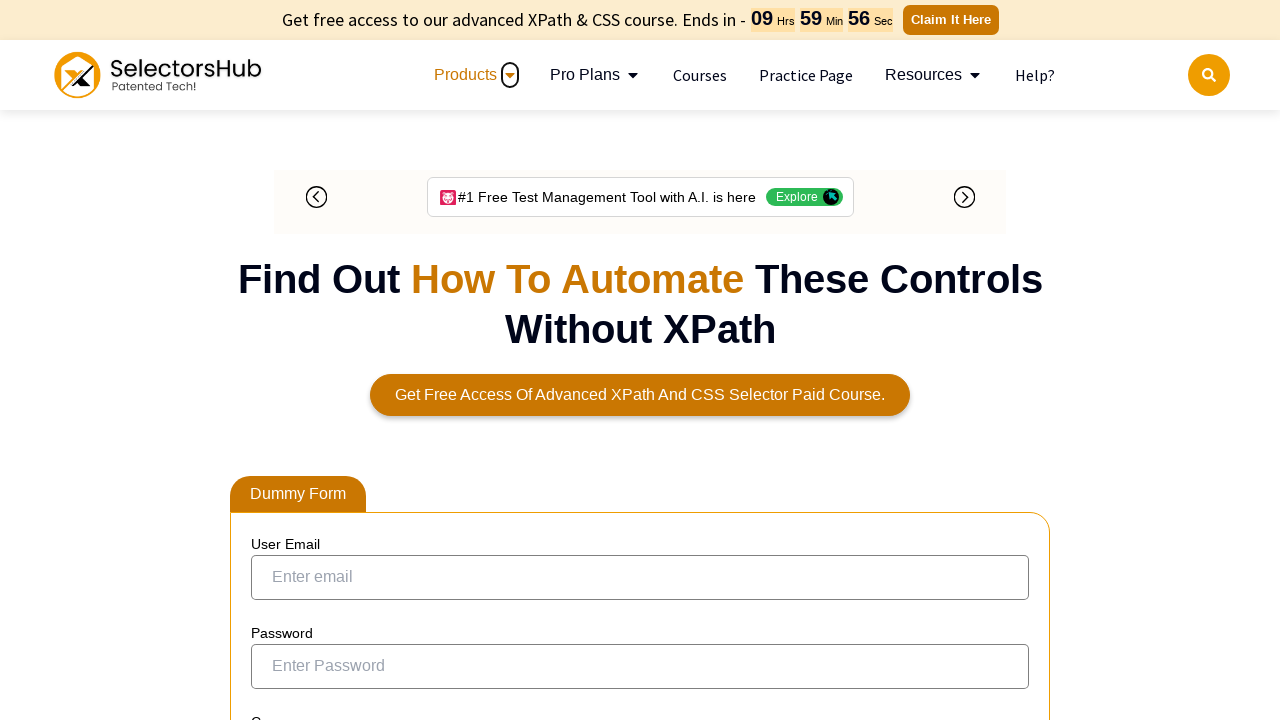

Navigated to XPath practice page
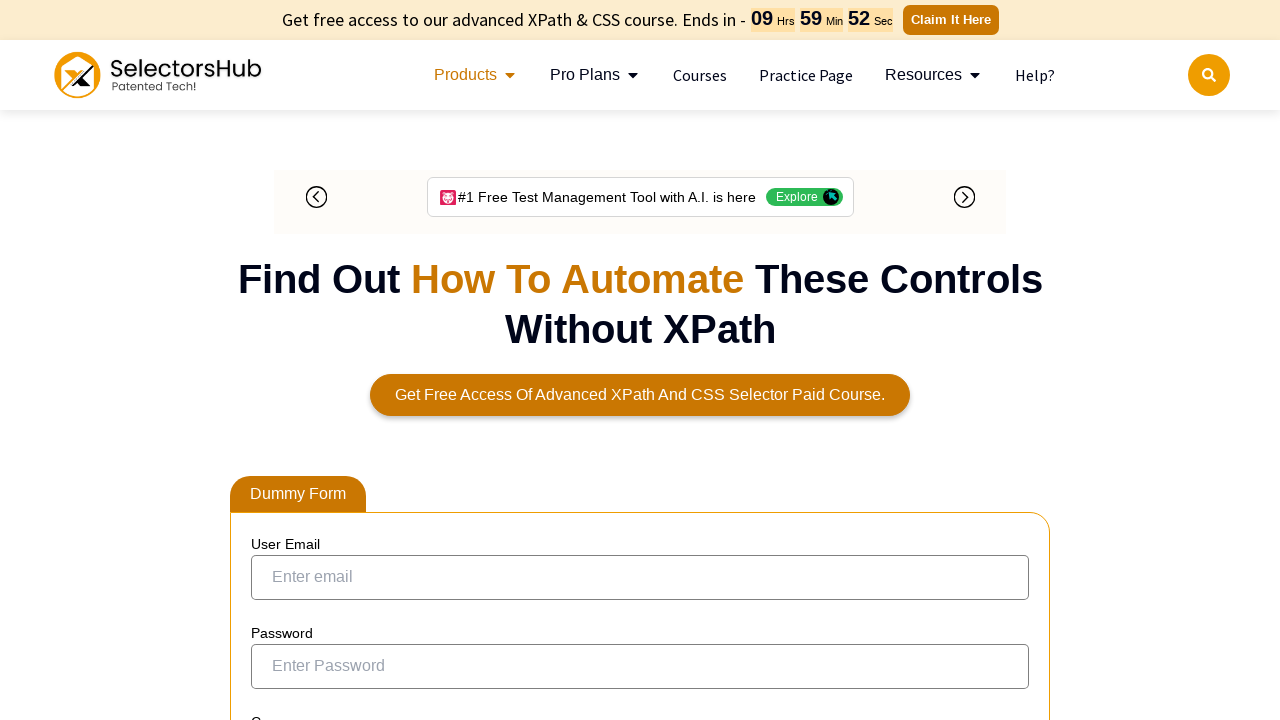

Filled date picker field with 07/17/1999 on //input[@type='date']
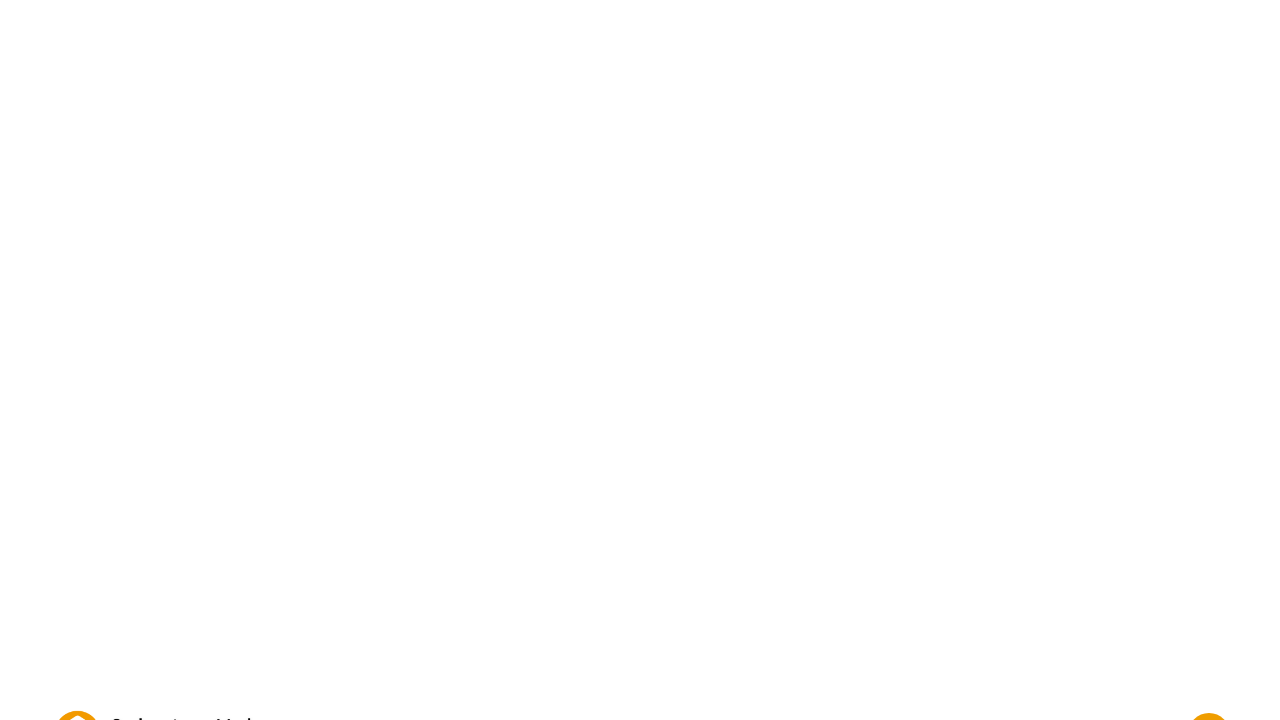

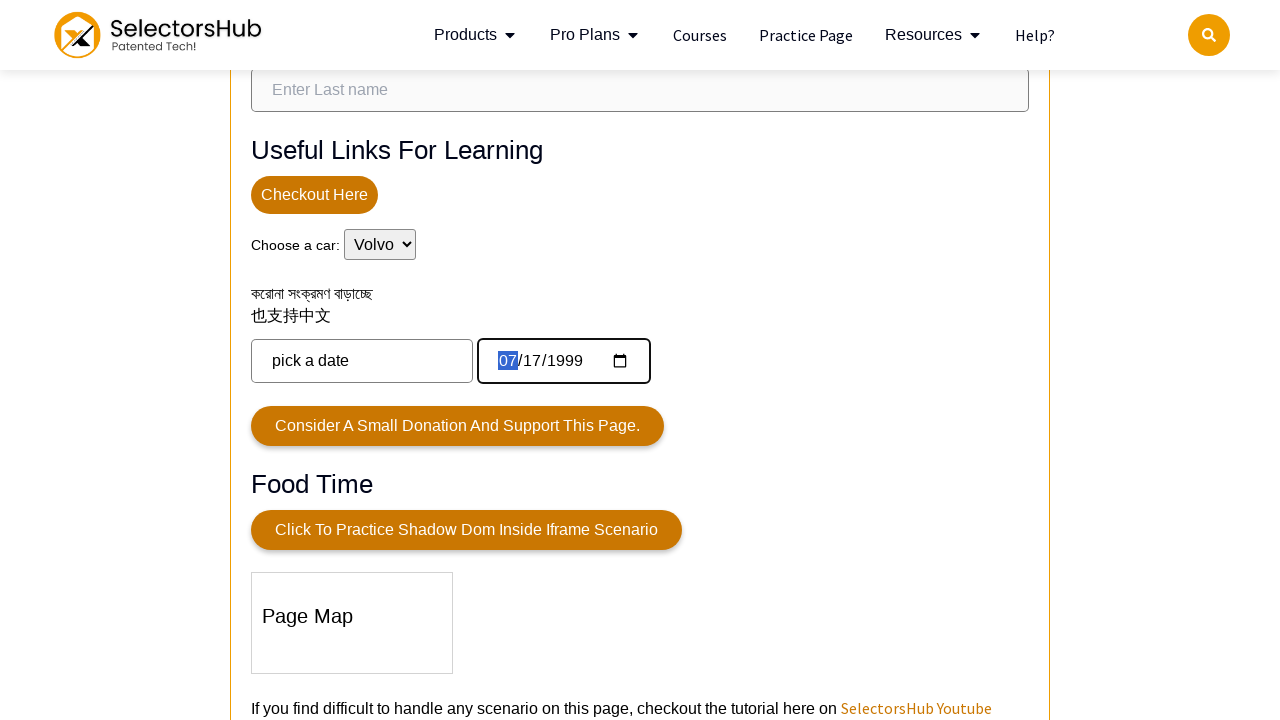